Tests window handling by clicking a "Try it Yourself" link which opens a new window, then switches to the new window to verify navigation

Starting URL: https://www.w3schools.com/jsref/met_win_open.asp

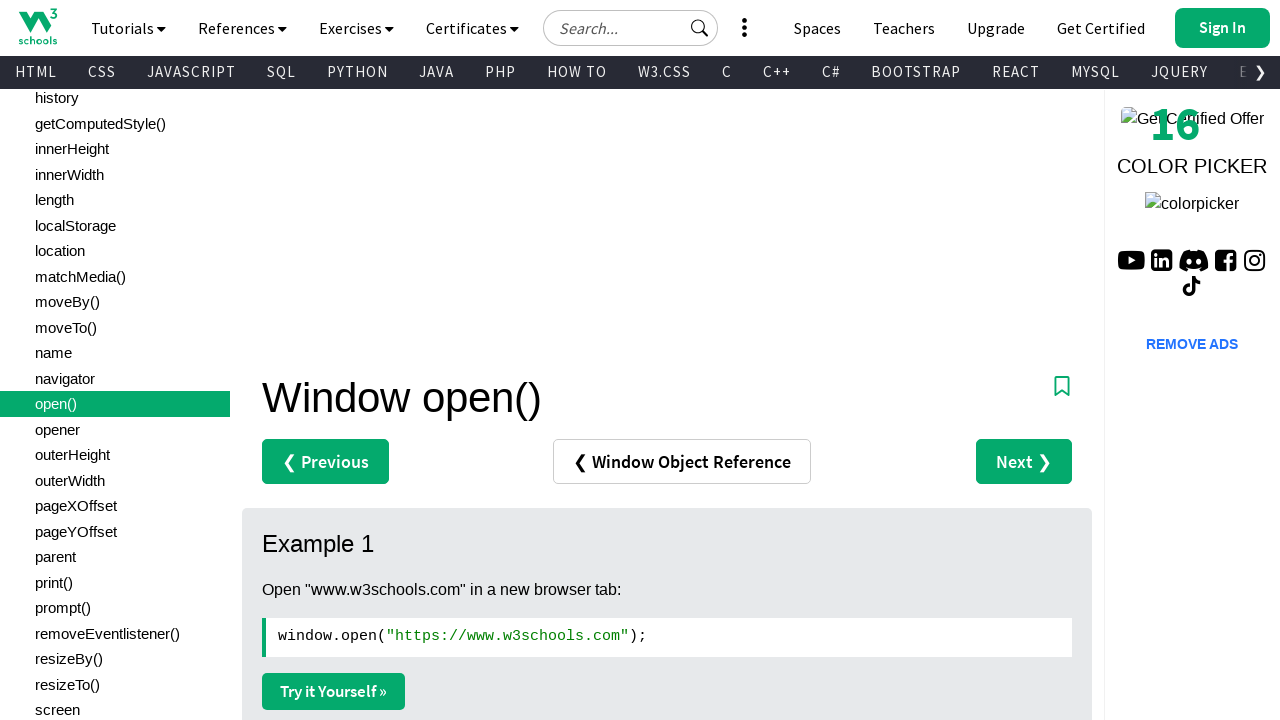

Clicked 'Try it Yourself »' link to open new window at (334, 691) on text=Try it Yourself »
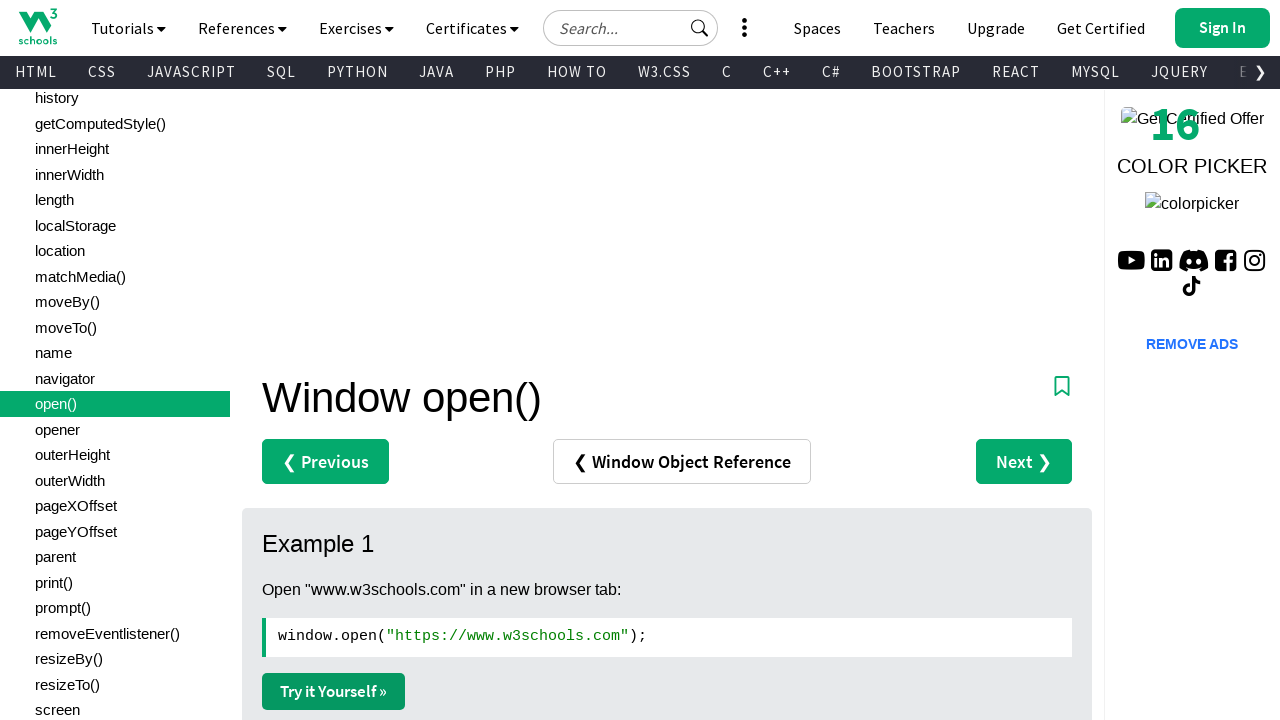

Retrieved new page object from context
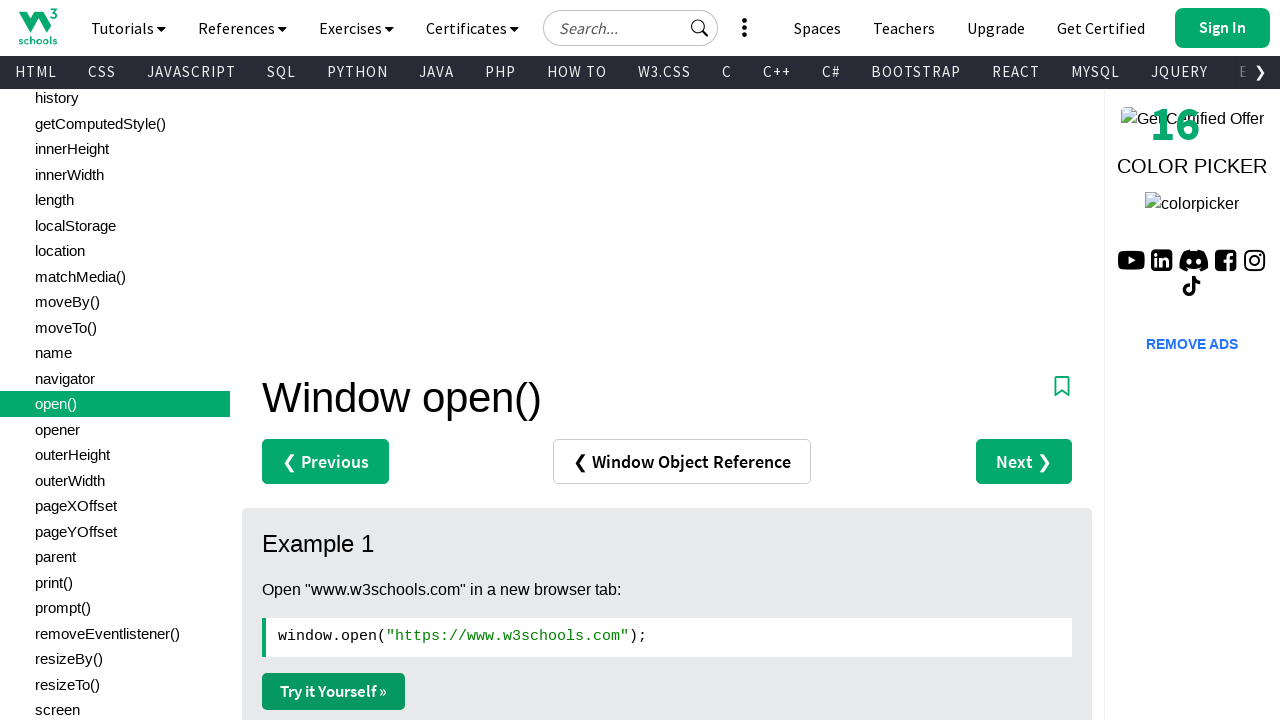

New page finished loading
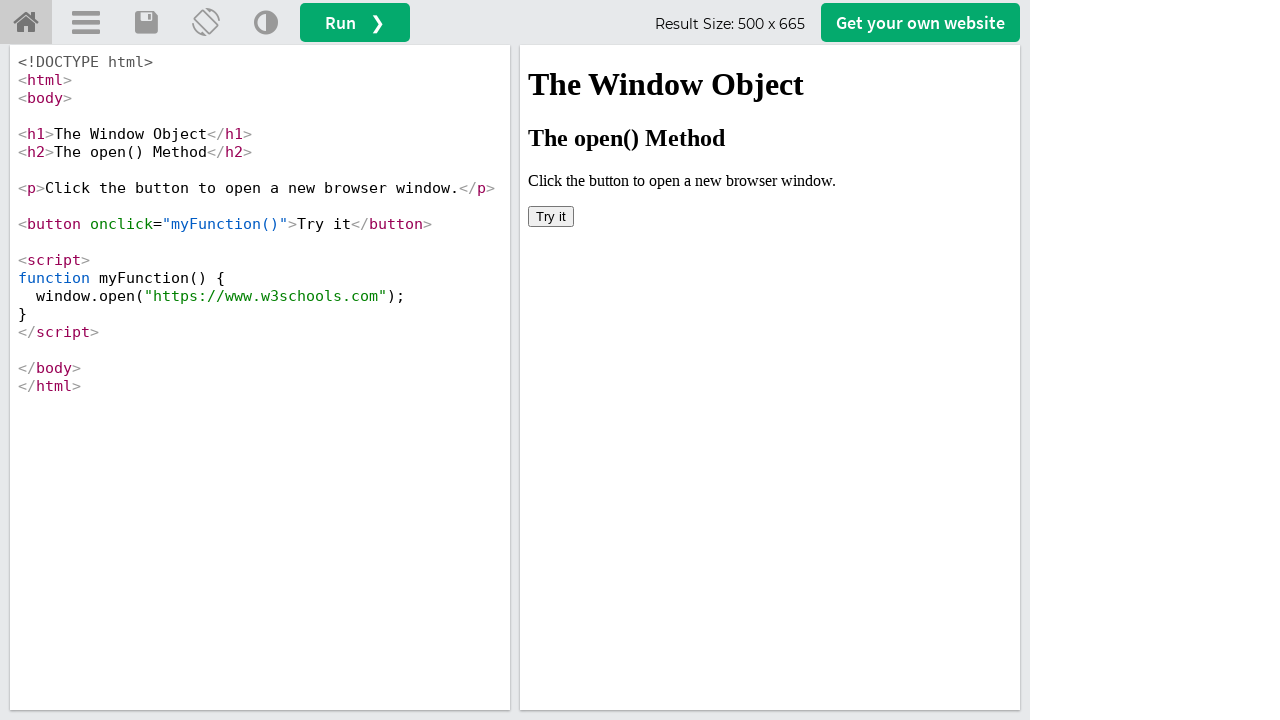

Retrieved title from new page
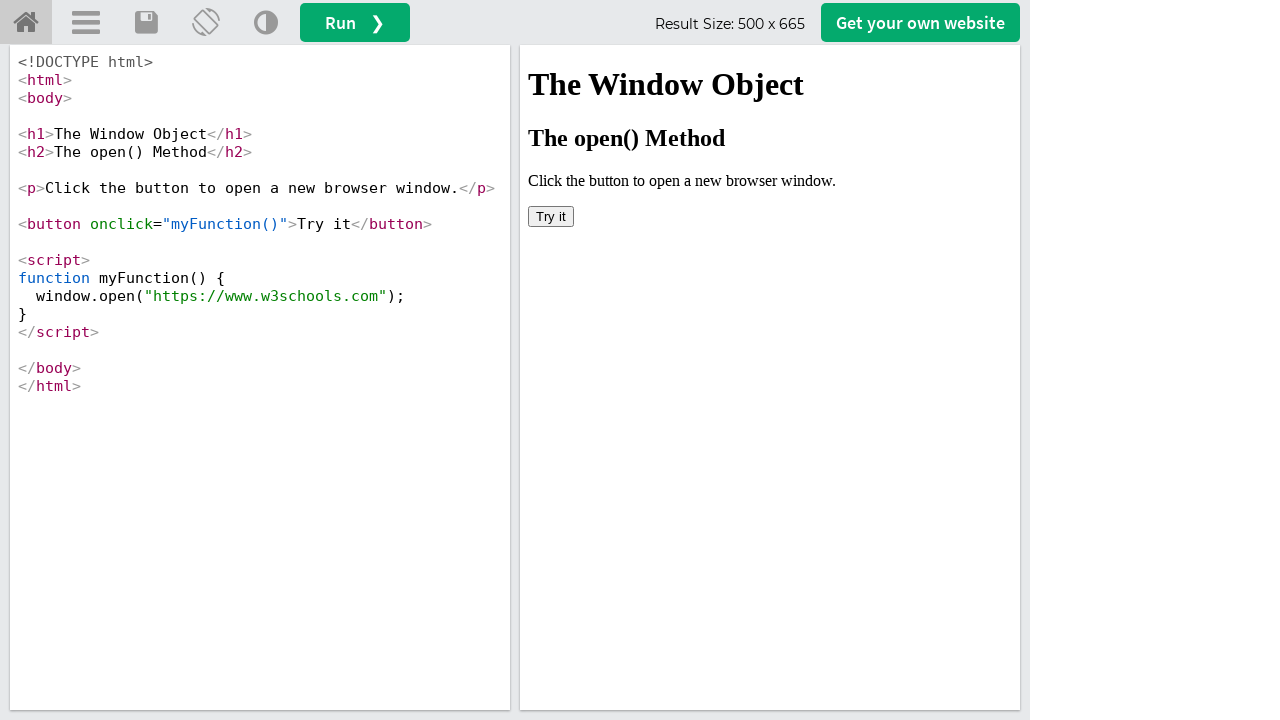

Retrieved URL from new page
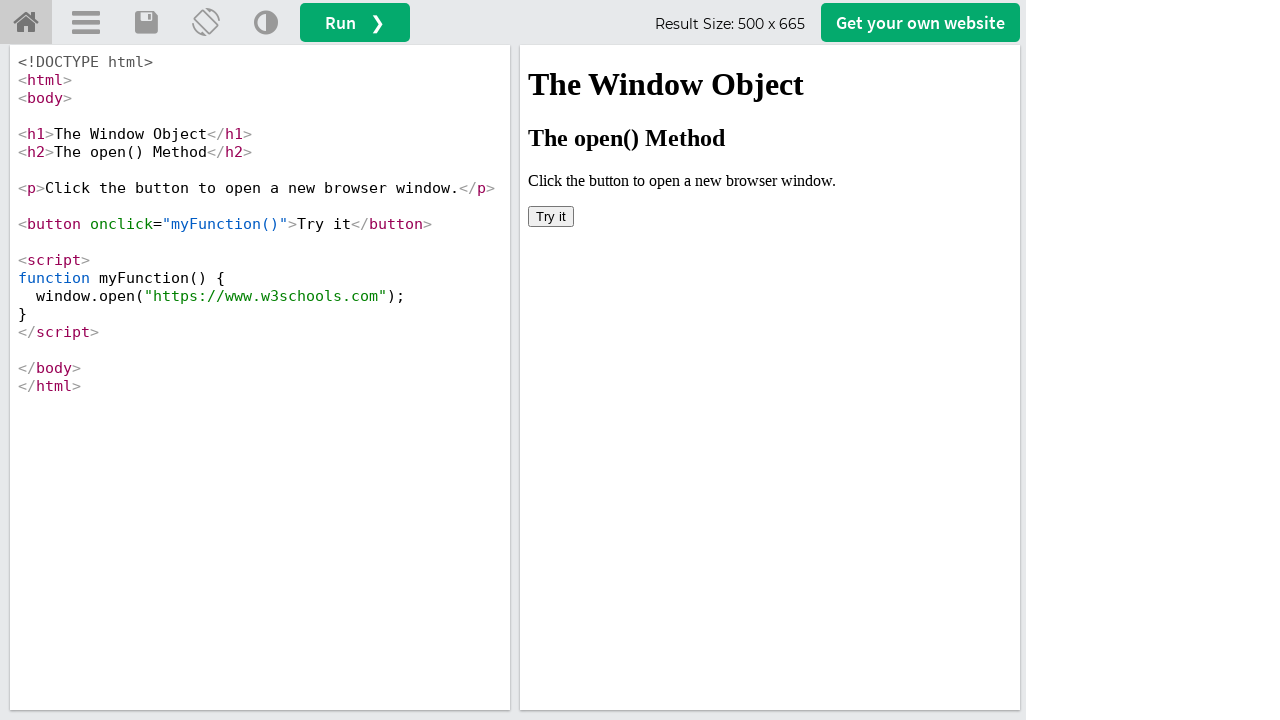

Retrieved title from original page to verify it's still accessible
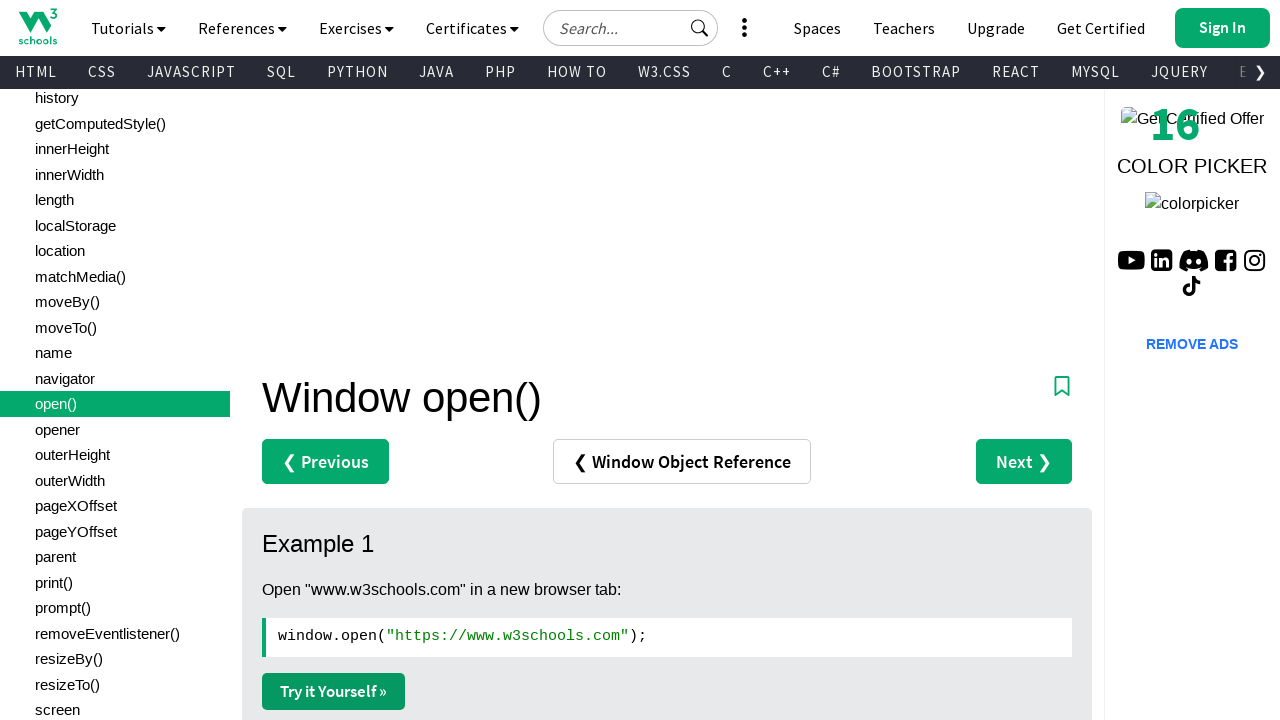

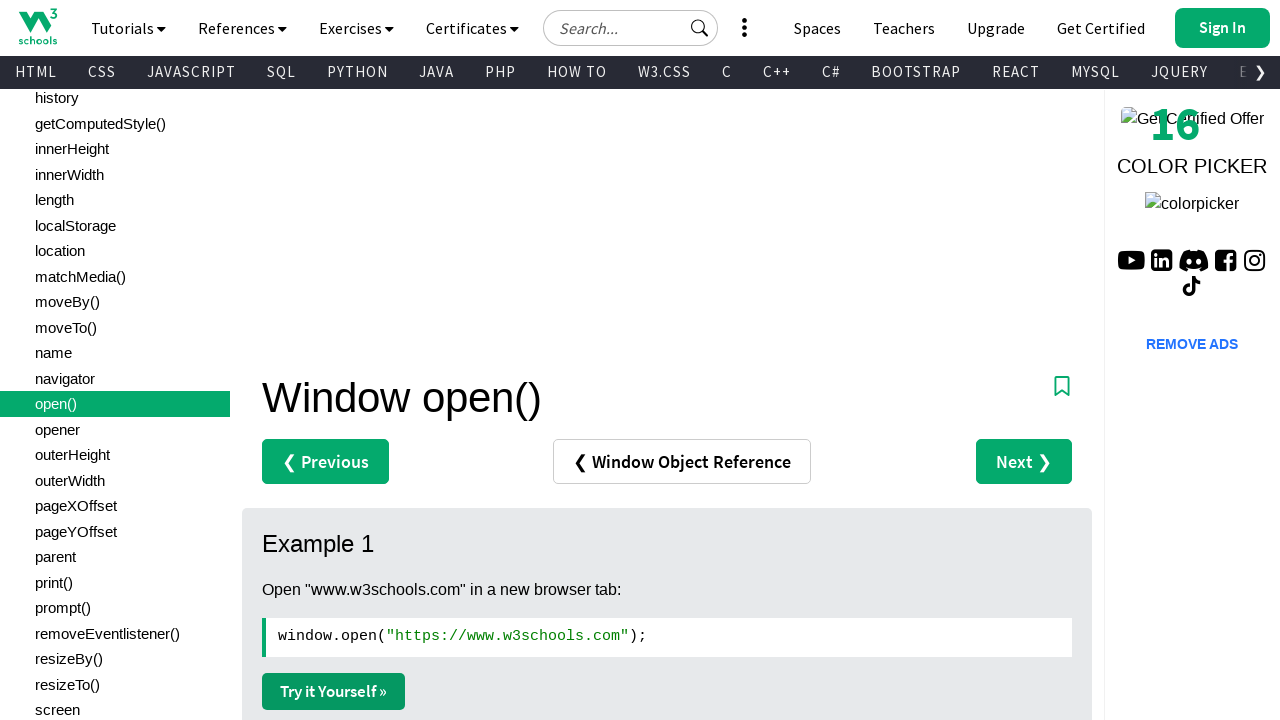